Tests drag and drop functionality by dragging an element from source to target location

Starting URL: https://testautomationpractice.blogspot.com/

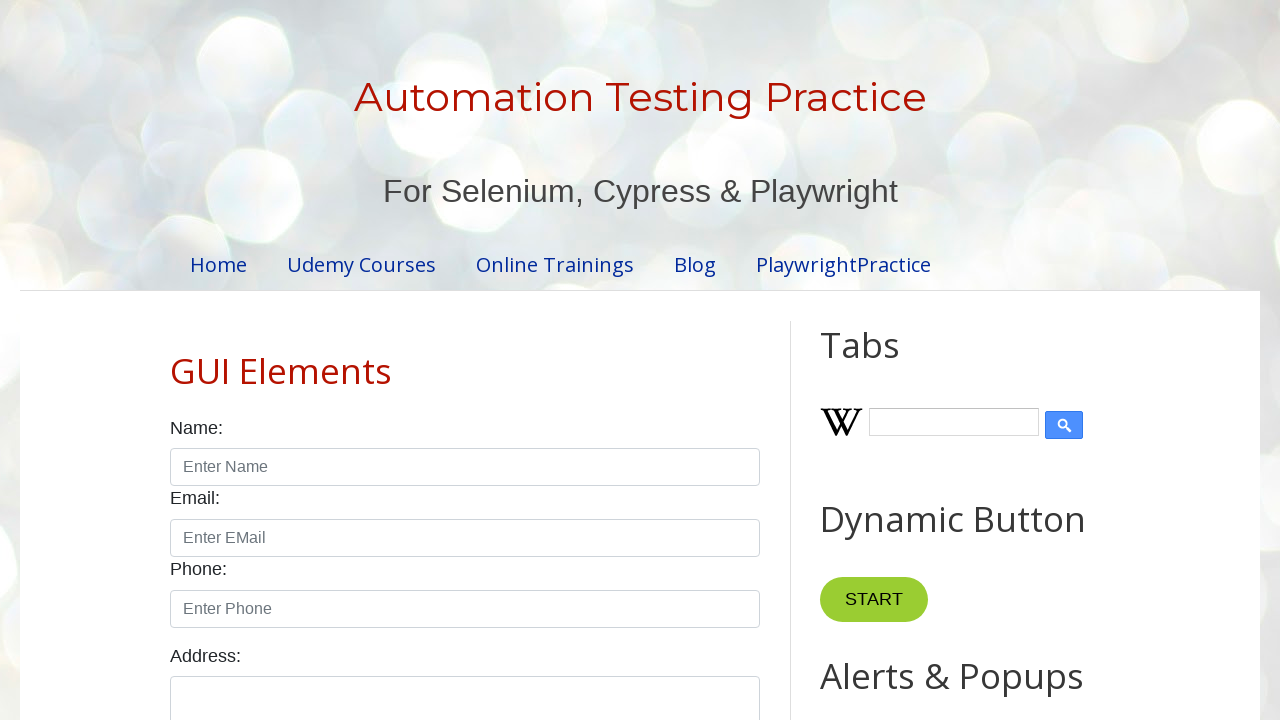

Located draggable source element
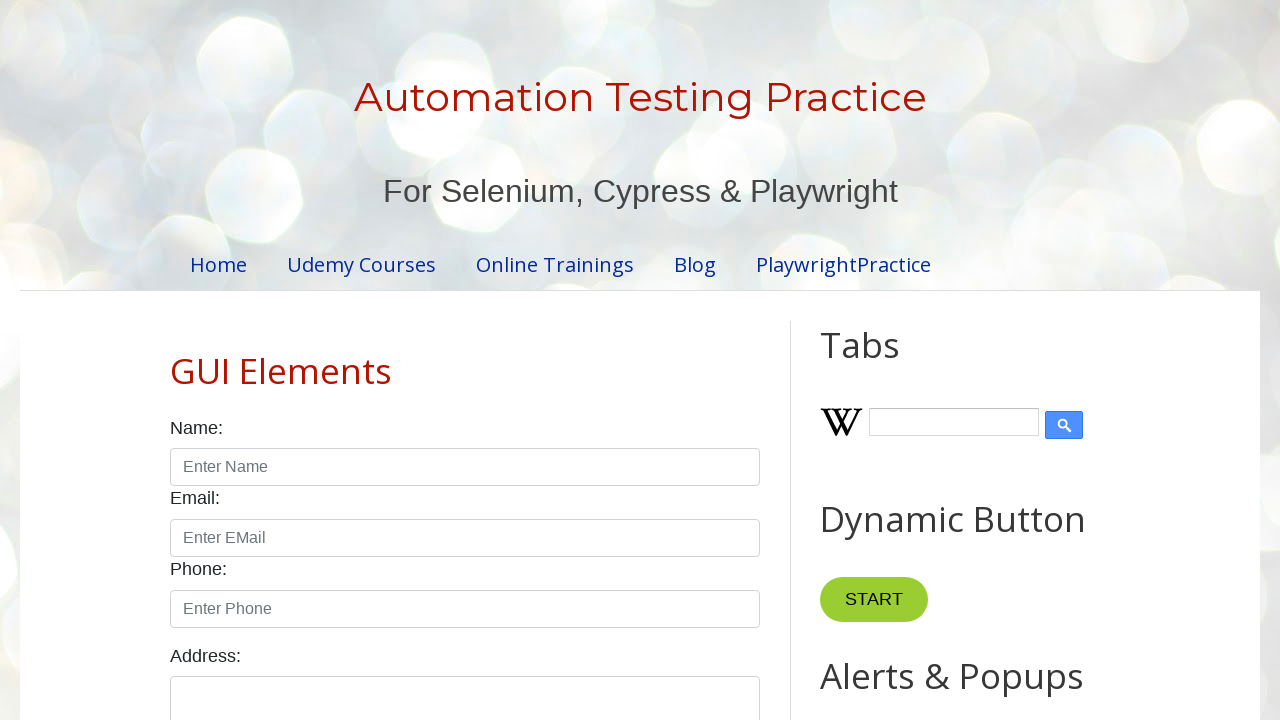

Located droppable target element
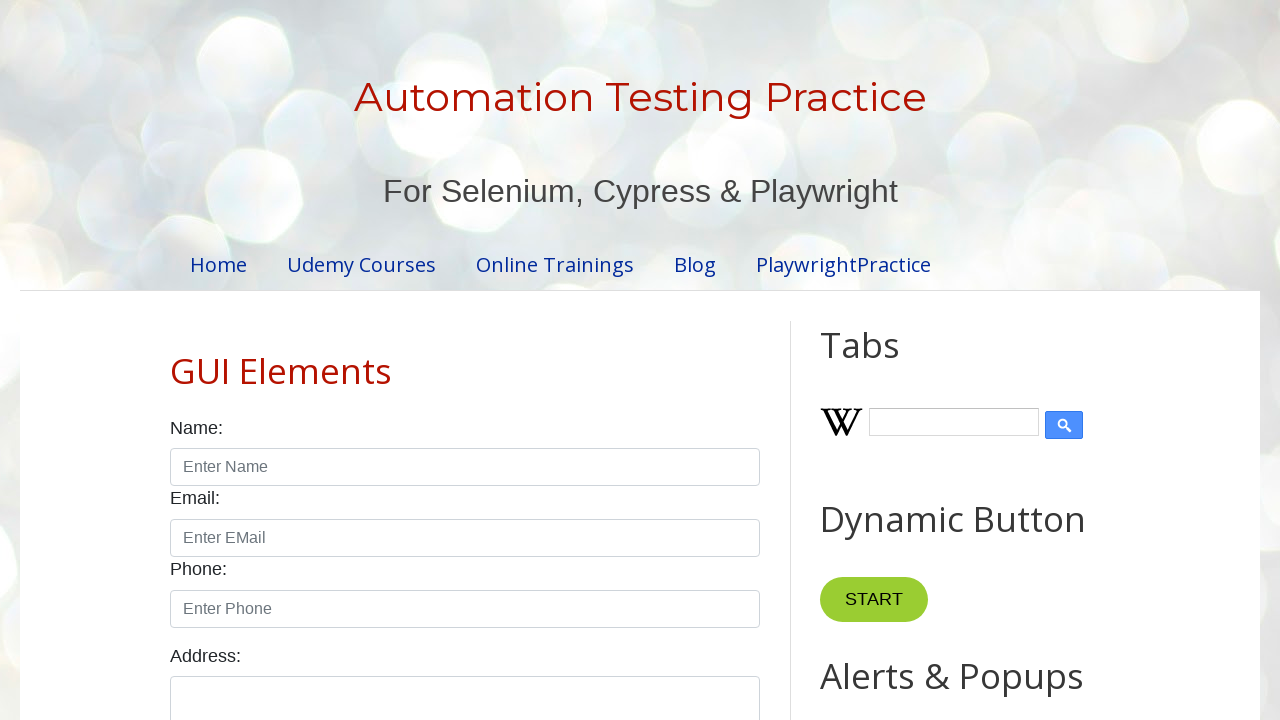

Dragged element from source to target location at (1015, 386)
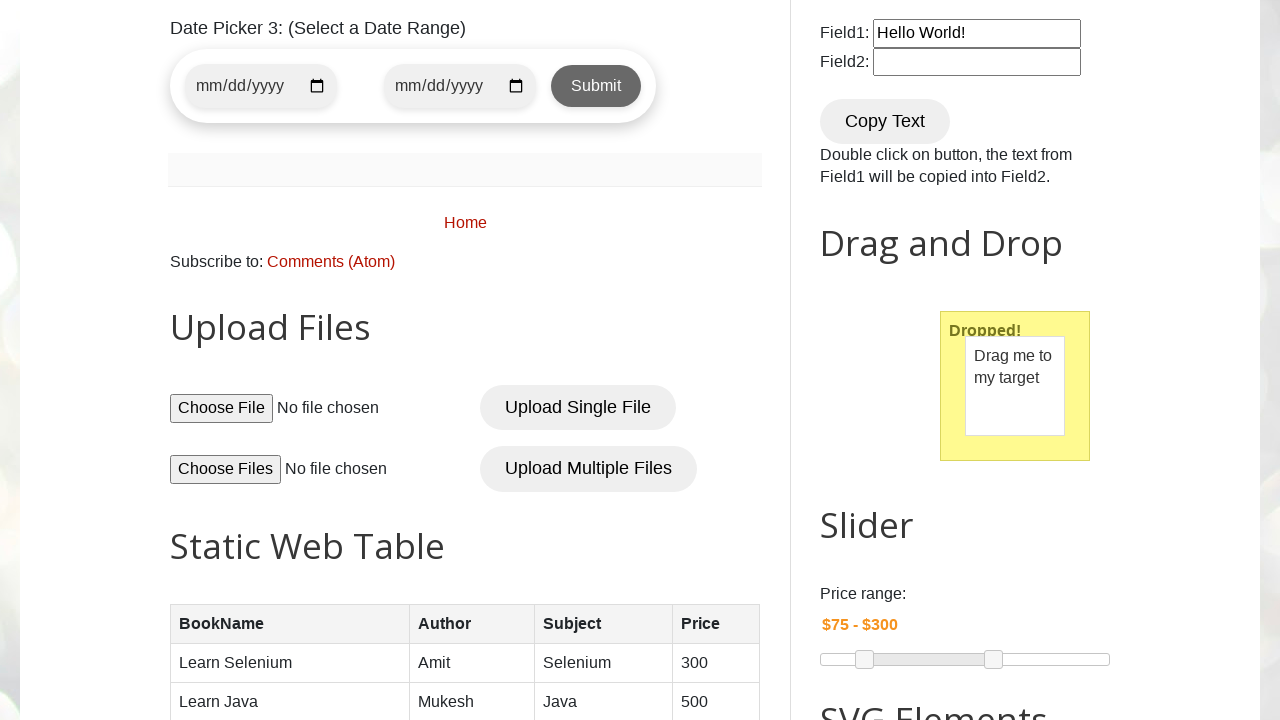

Waited for drag and drop operation to complete
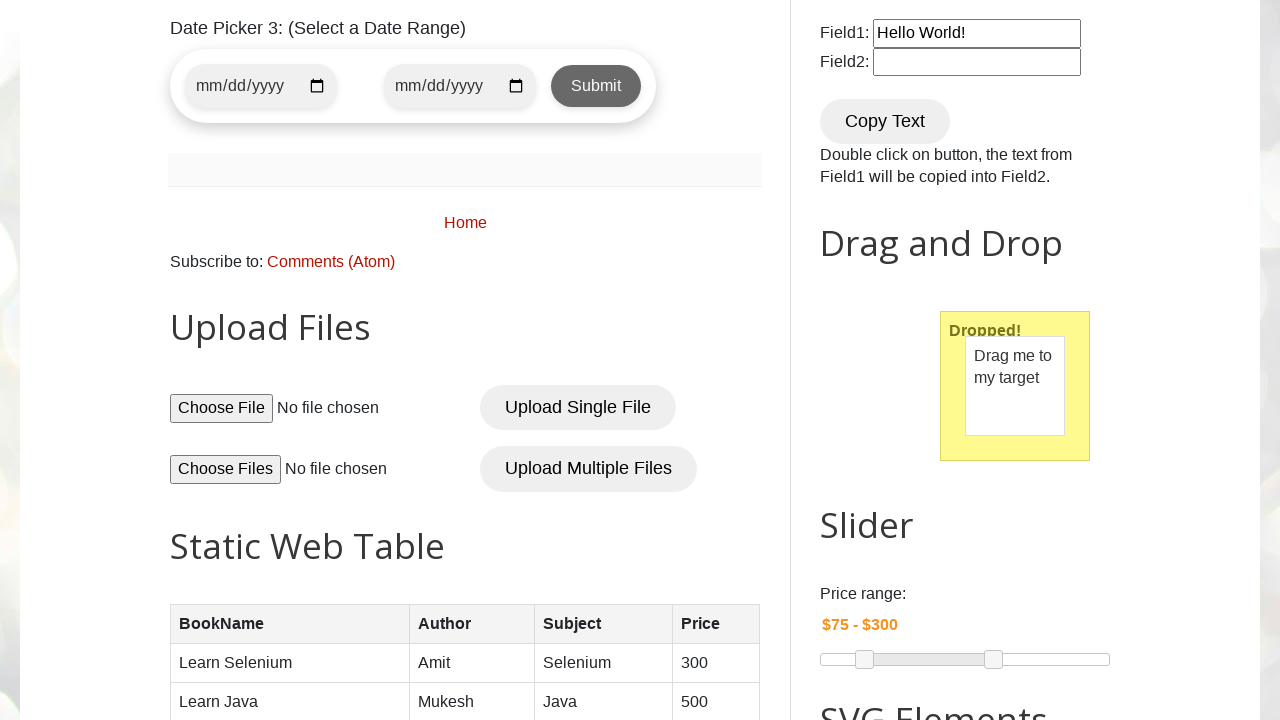

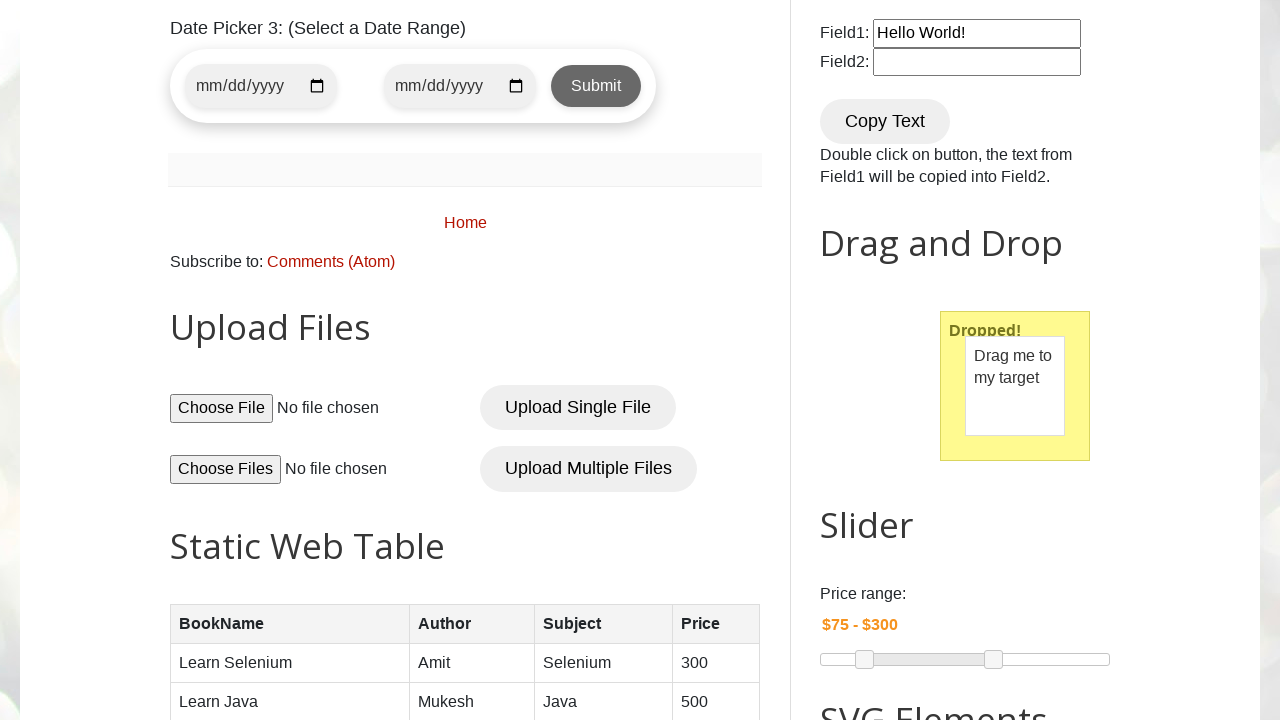